Tests multi-window/tab handling by clicking a link to open a new tabbed window, clicking a button, and then switching to the newly opened window/tab.

Starting URL: https://demo.automationtesting.in/Windows.html

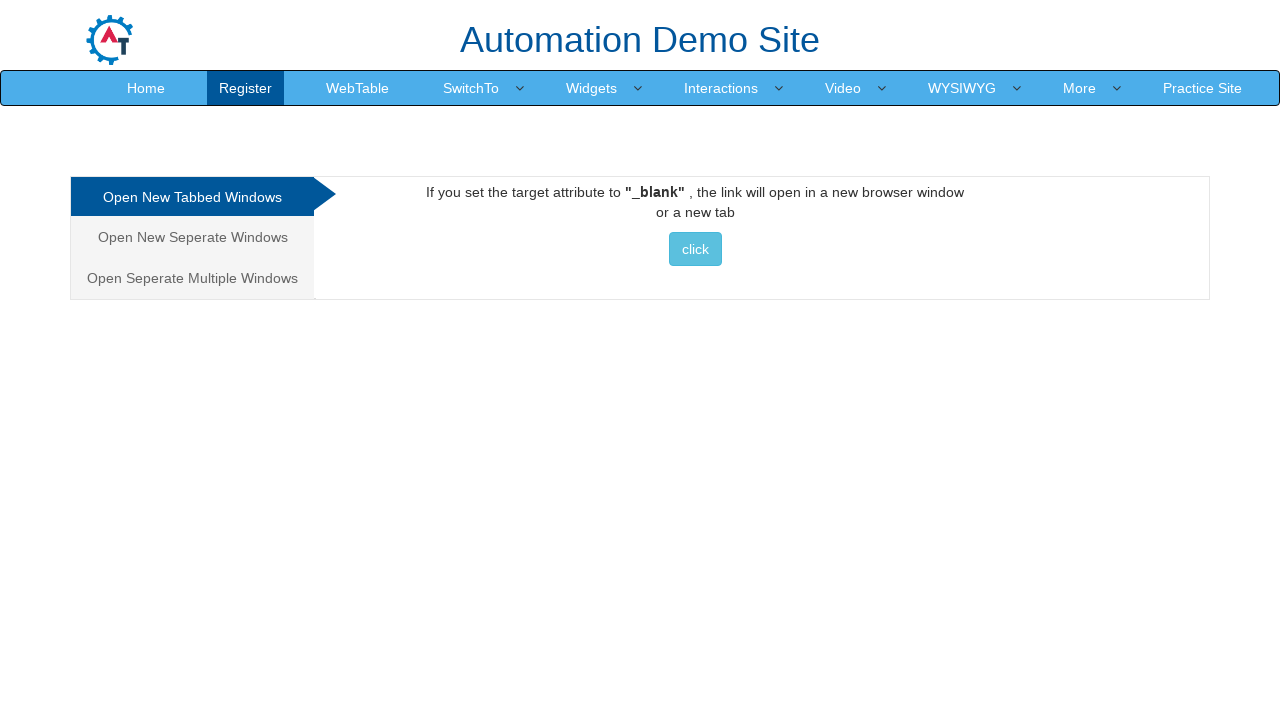

Clicked 'Open New Tabbed Windows' link to select tab option at (192, 197) on xpath=//a[contains(text(), 'Open New Tabbed Windows')]
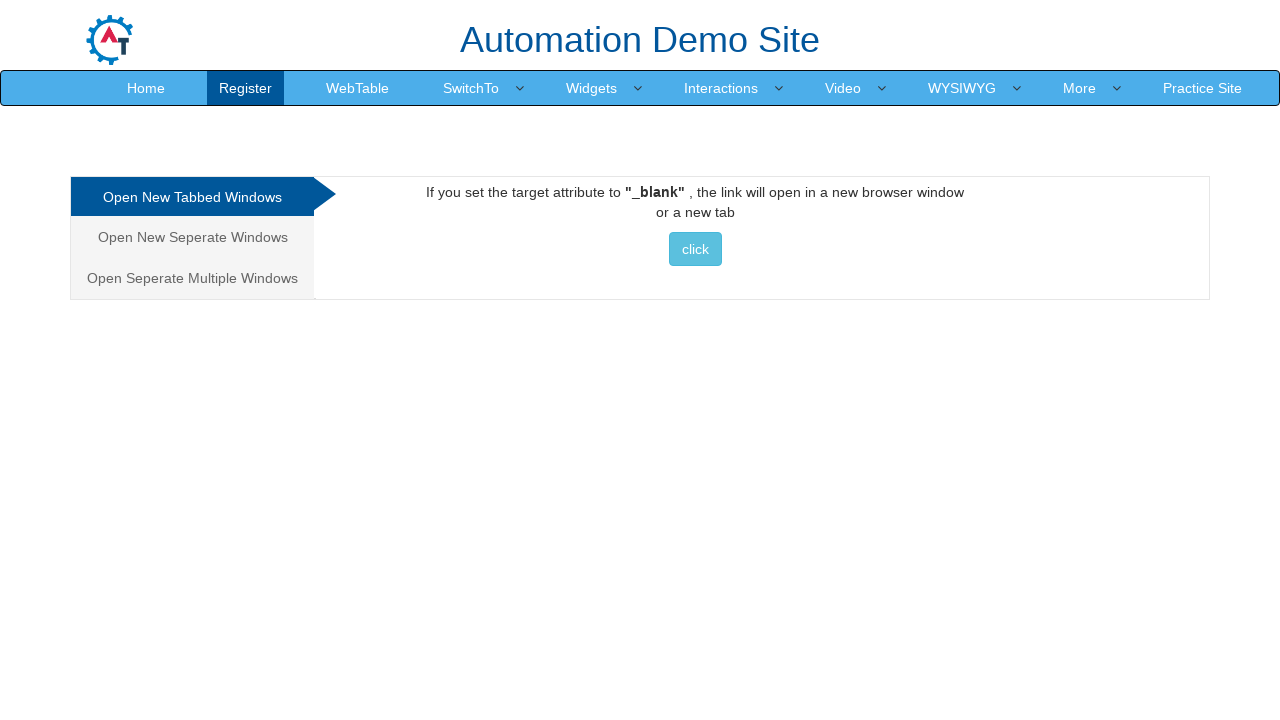

Clicked button to open new tab at (695, 249) on xpath=//a/button[contains(text(),'click')]
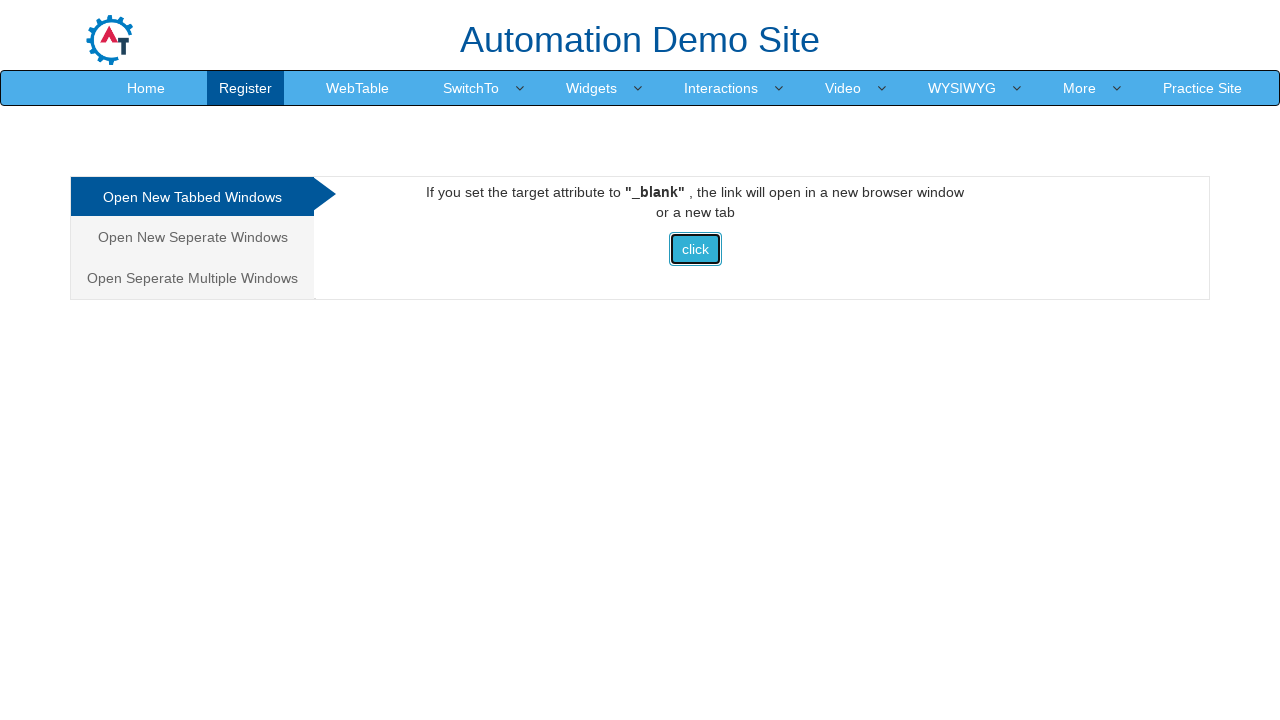

Captured new page/tab reference
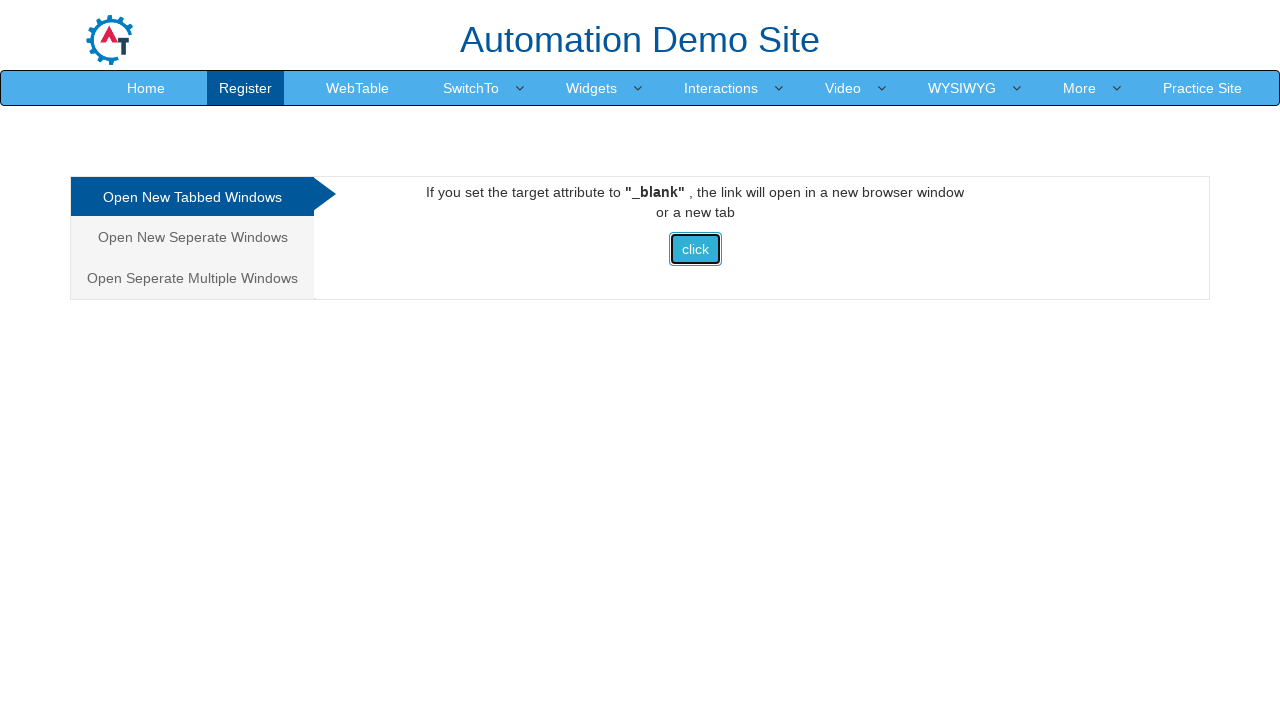

New page loaded completely
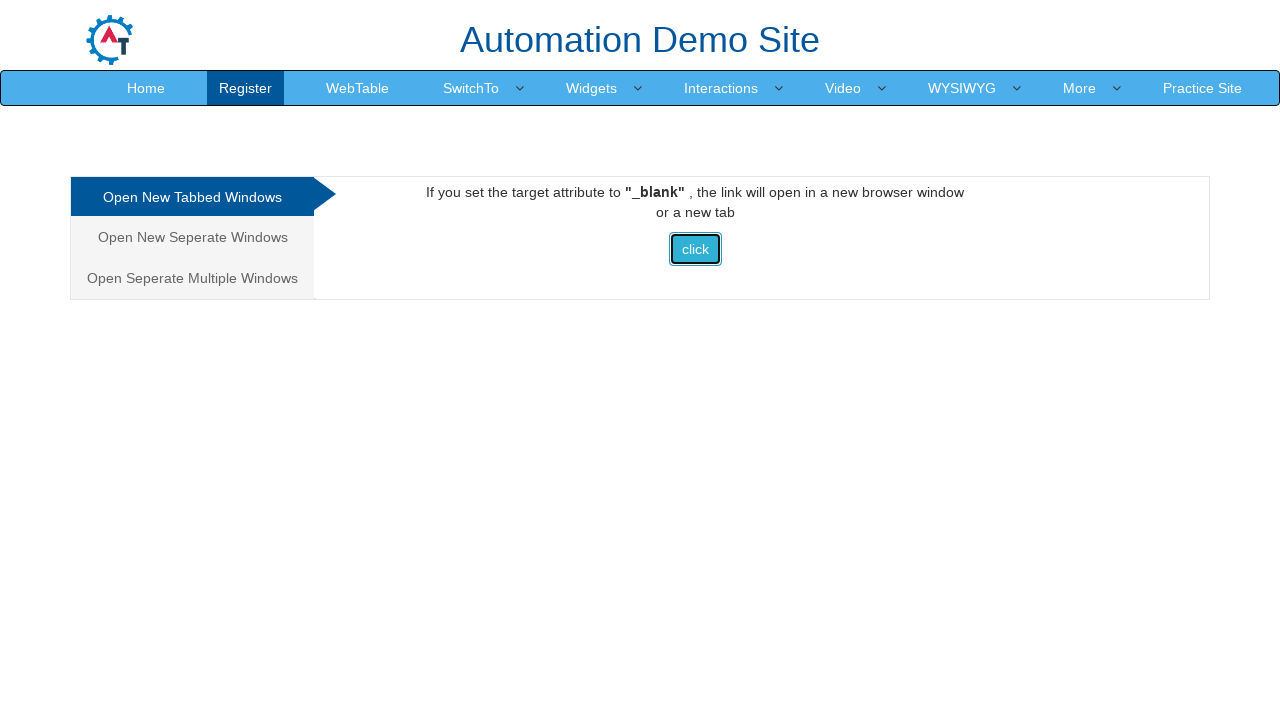

Retrieved title of new page to verify interaction capability
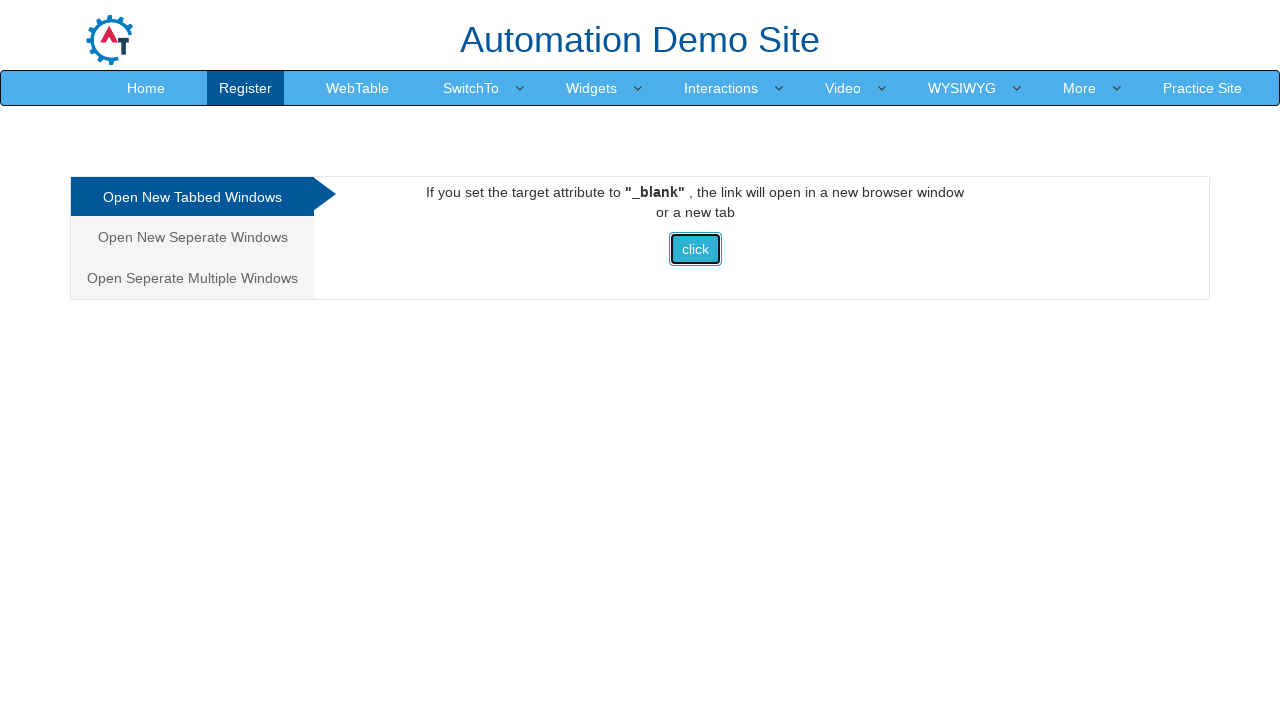

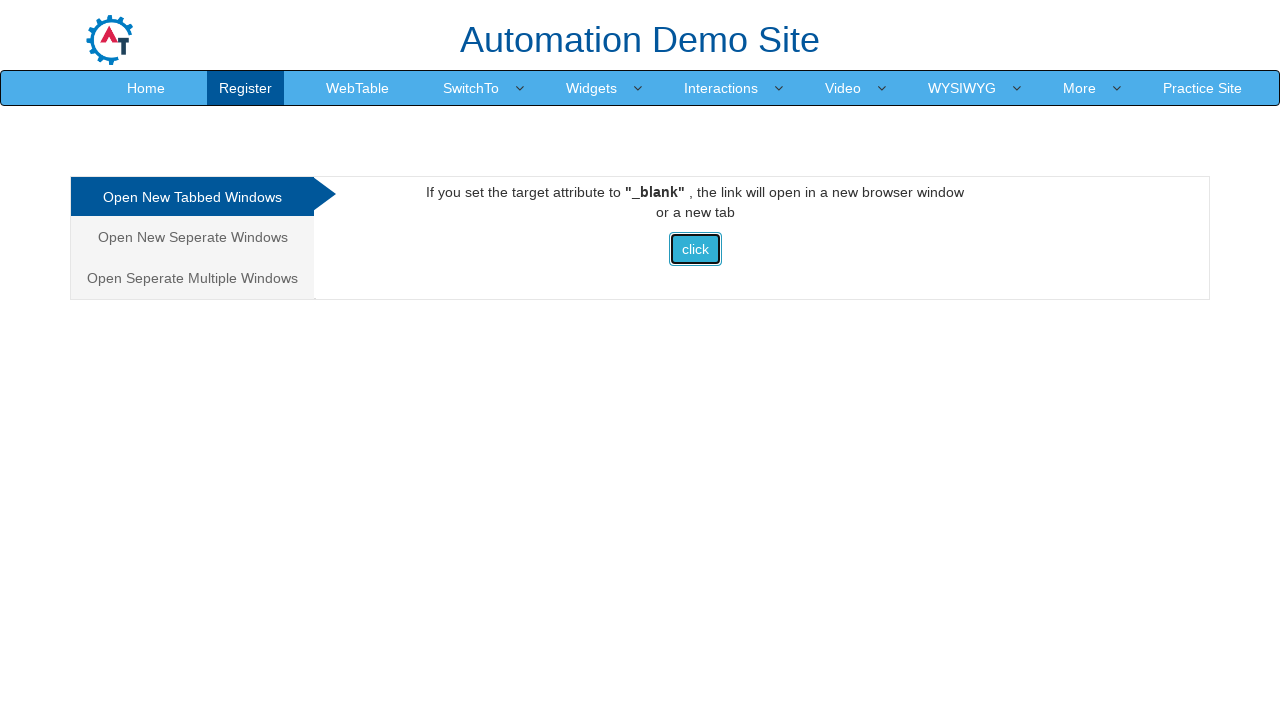